Navigates to a Twitch stream and clicks the age verification button to start watching

Starting URL: https://www.twitch.tv/tysead

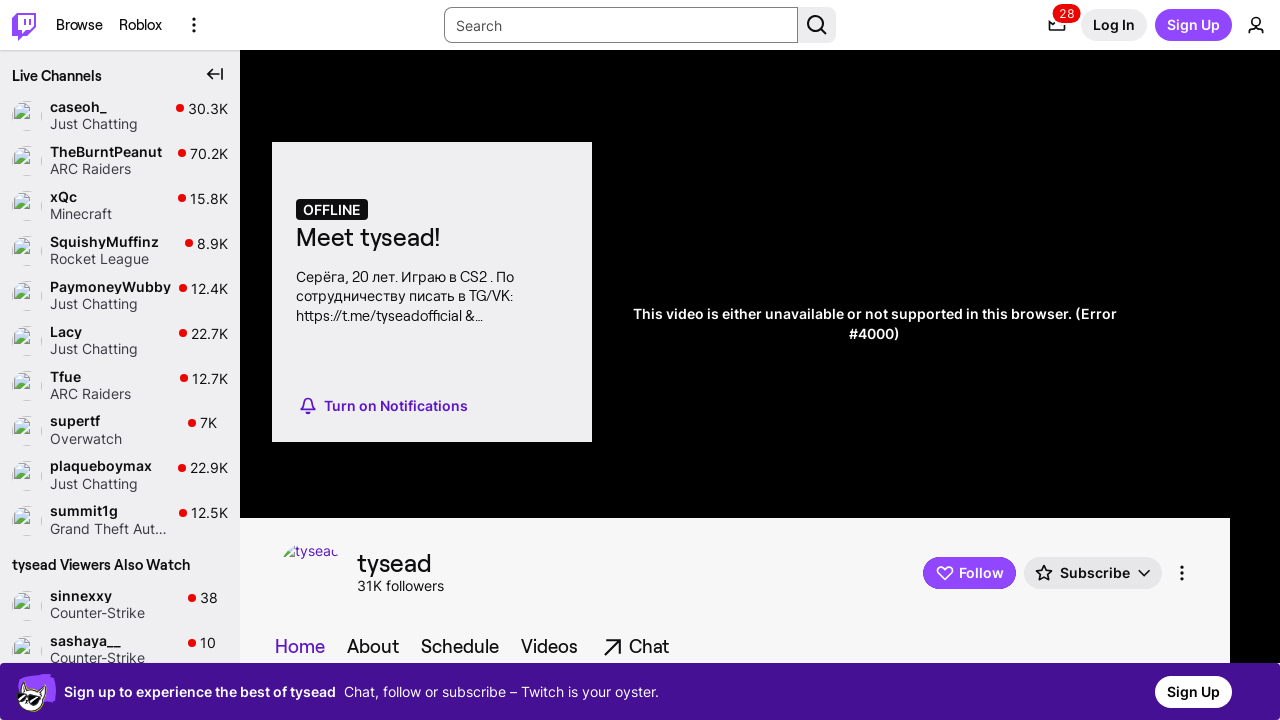

Age verification button not found - stream may not be age-restricted
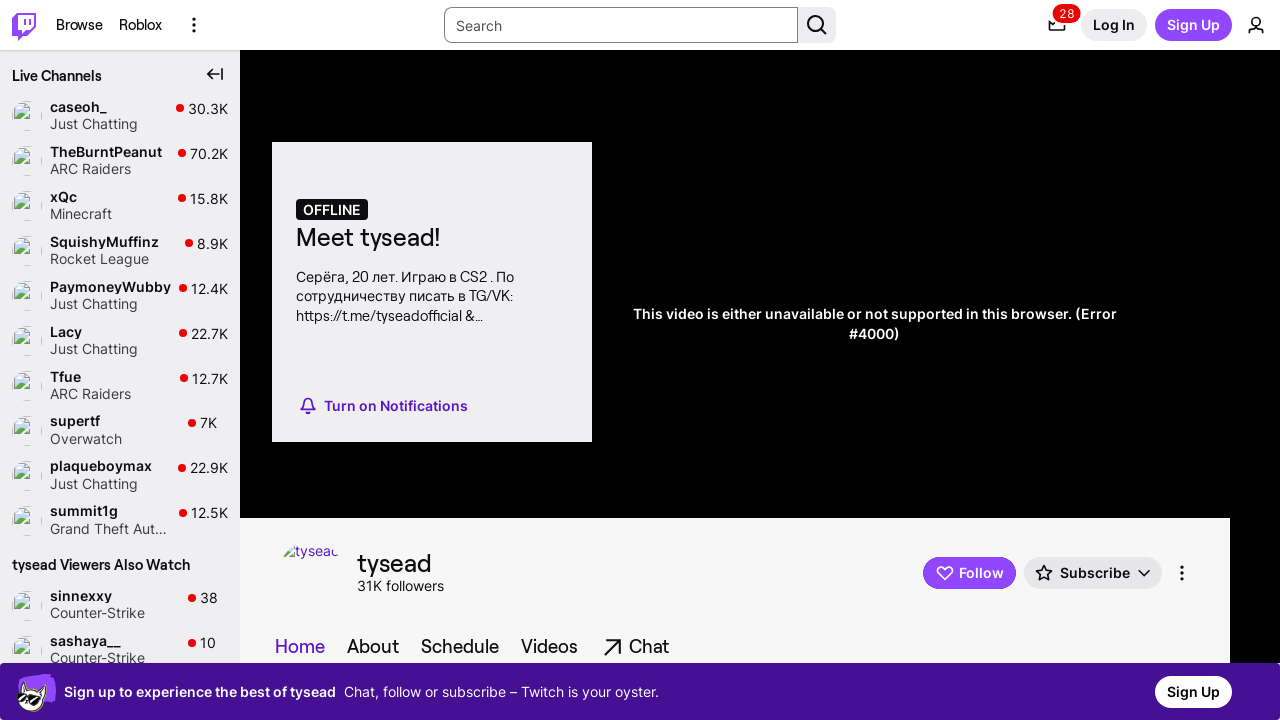

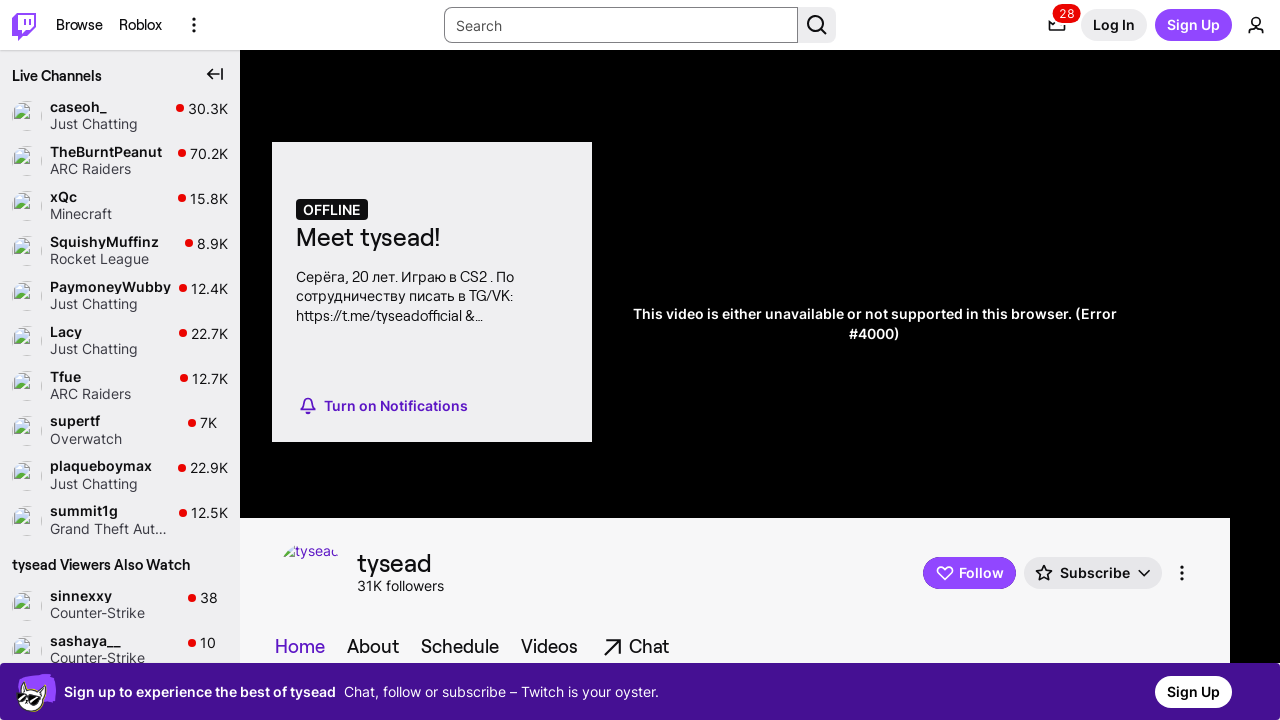